Tests search functionality on the catalog page by searching for "СТИРАЛЬНЫЕ МАШИНЫ" (washing machines) and verifying search results

Starting URL: http://intershop5.skillbox.ru/

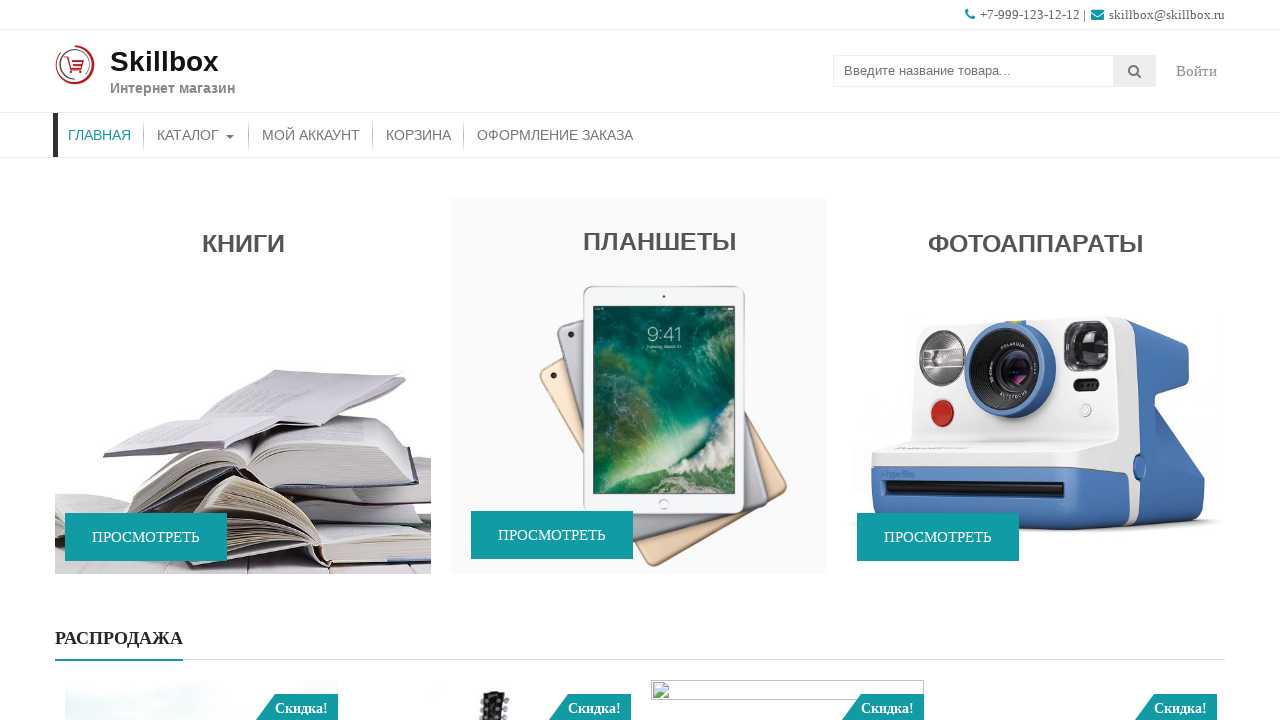

Clicked catalog button at (196, 135) on #menu-item-46
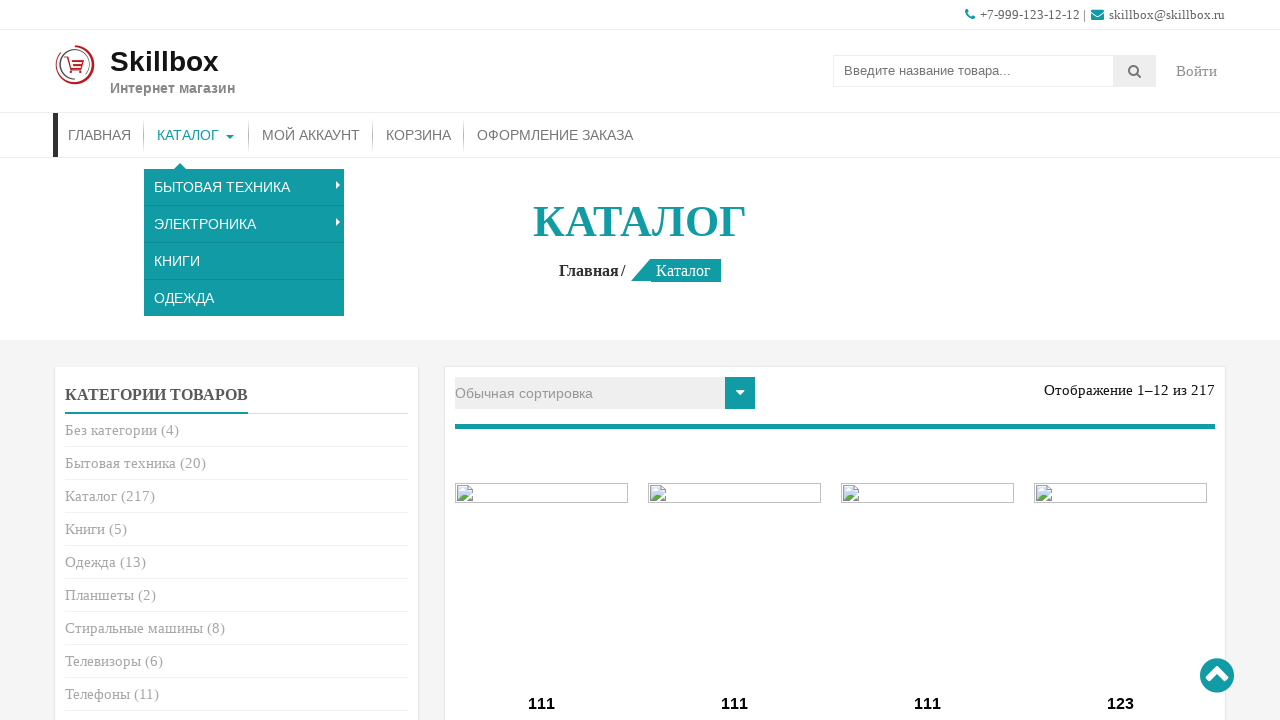

Clicked main menu button at (172, 71) on .site-text
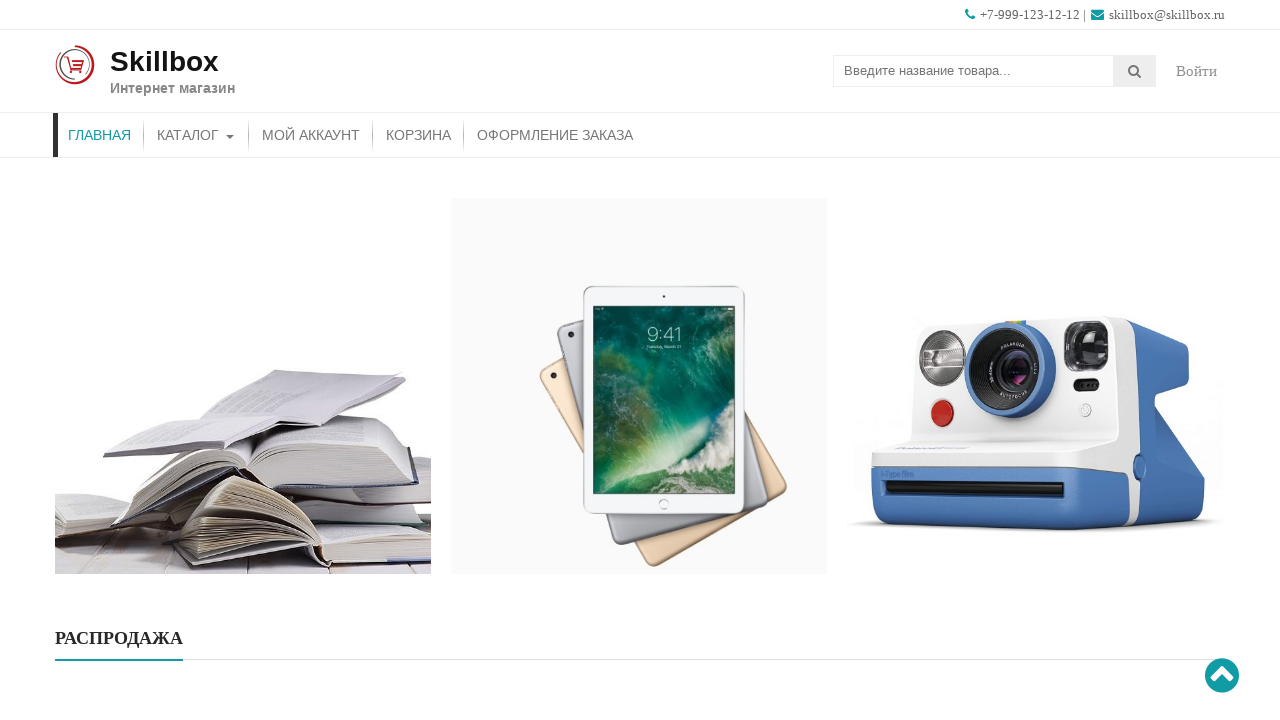

Entered search query 'СТИРАЛЬНЫЕ МАШИНЫ' (washing machines) in search bar on .search-field
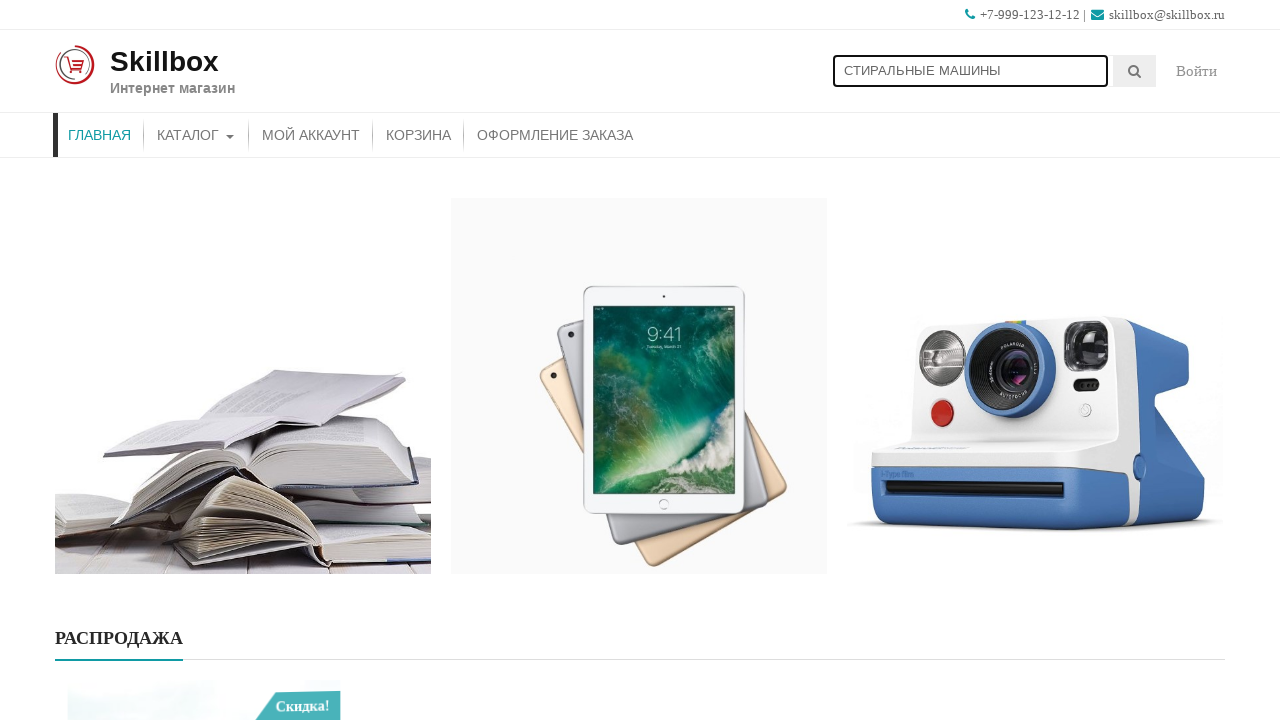

Clicked search button to submit the search query at (1135, 71) on .searchsubmit
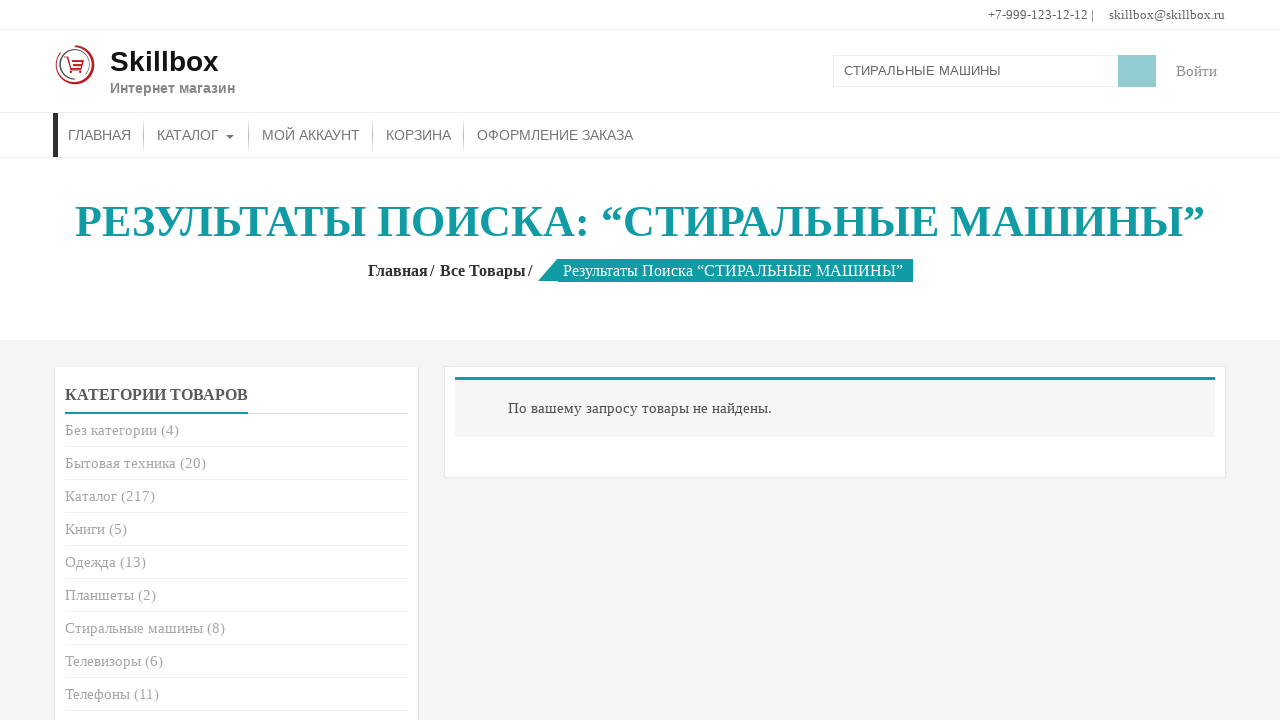

Search results loaded successfully, entry title element appeared
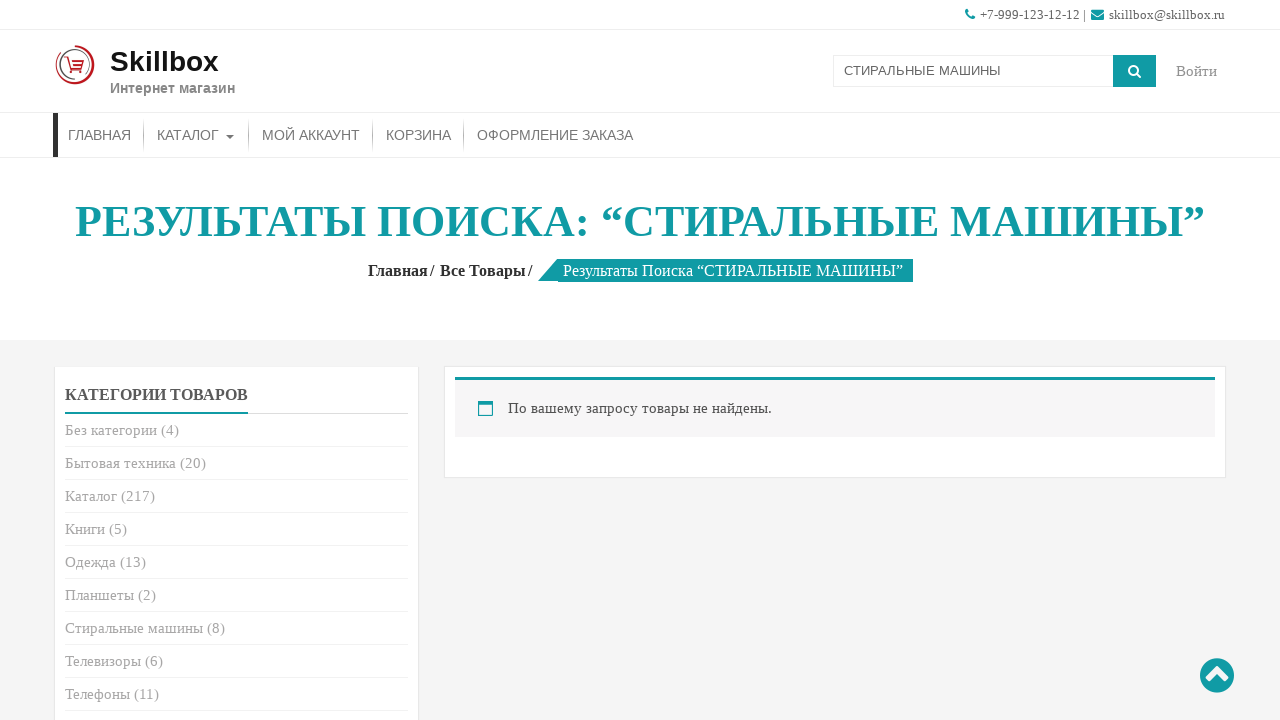

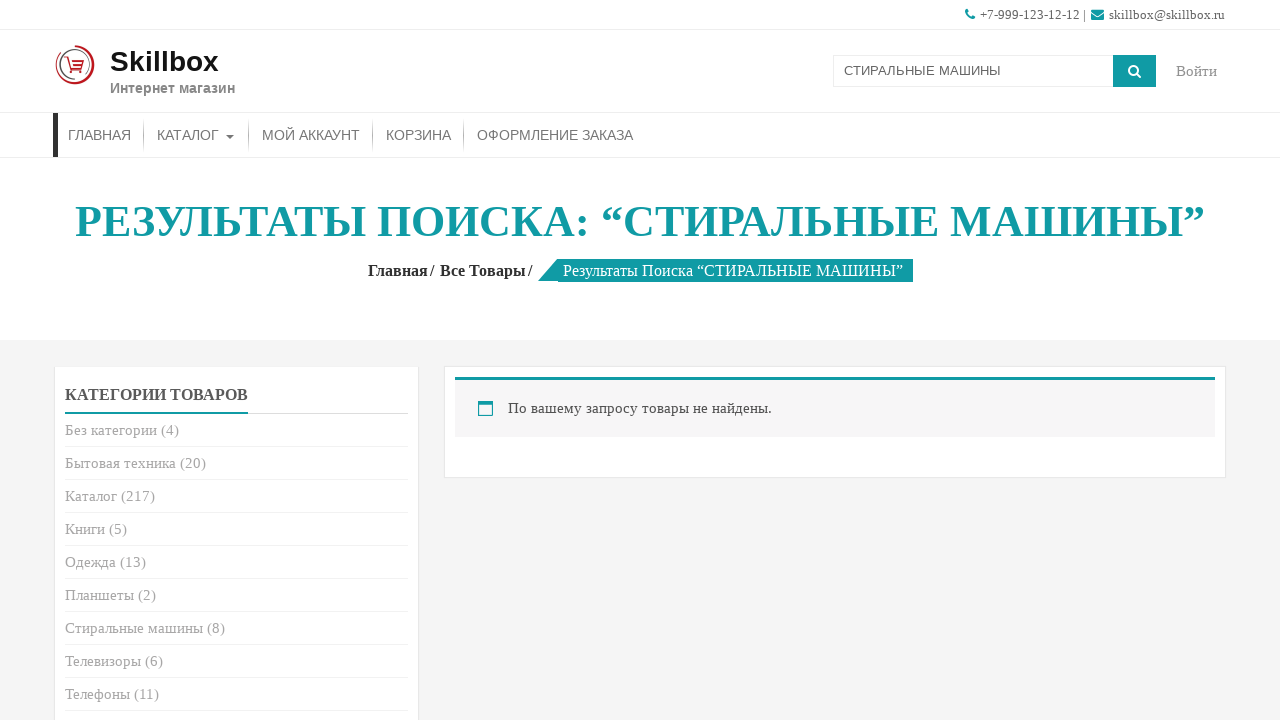